Tests that the todo counter displays the correct number of items as todos are added

Starting URL: https://demo.playwright.dev/todomvc

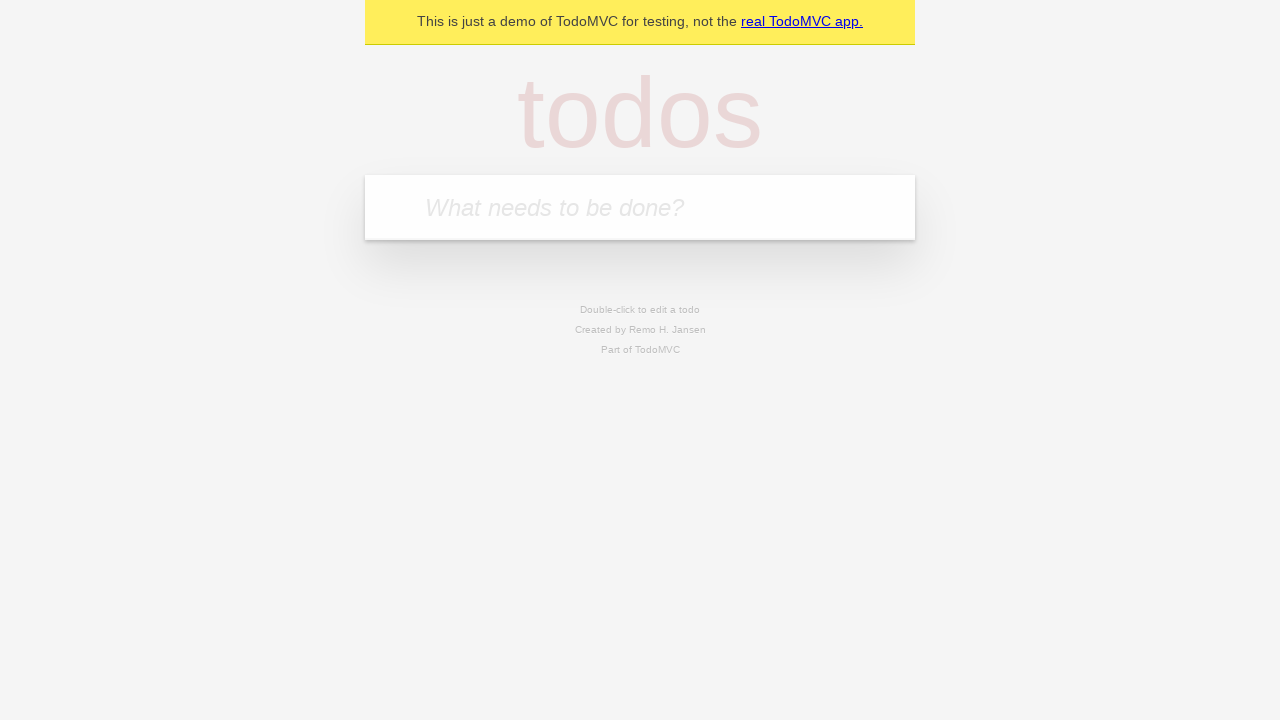

Filled todo input with 'buy some cheese' on internal:attr=[placeholder="What needs to be done?"i]
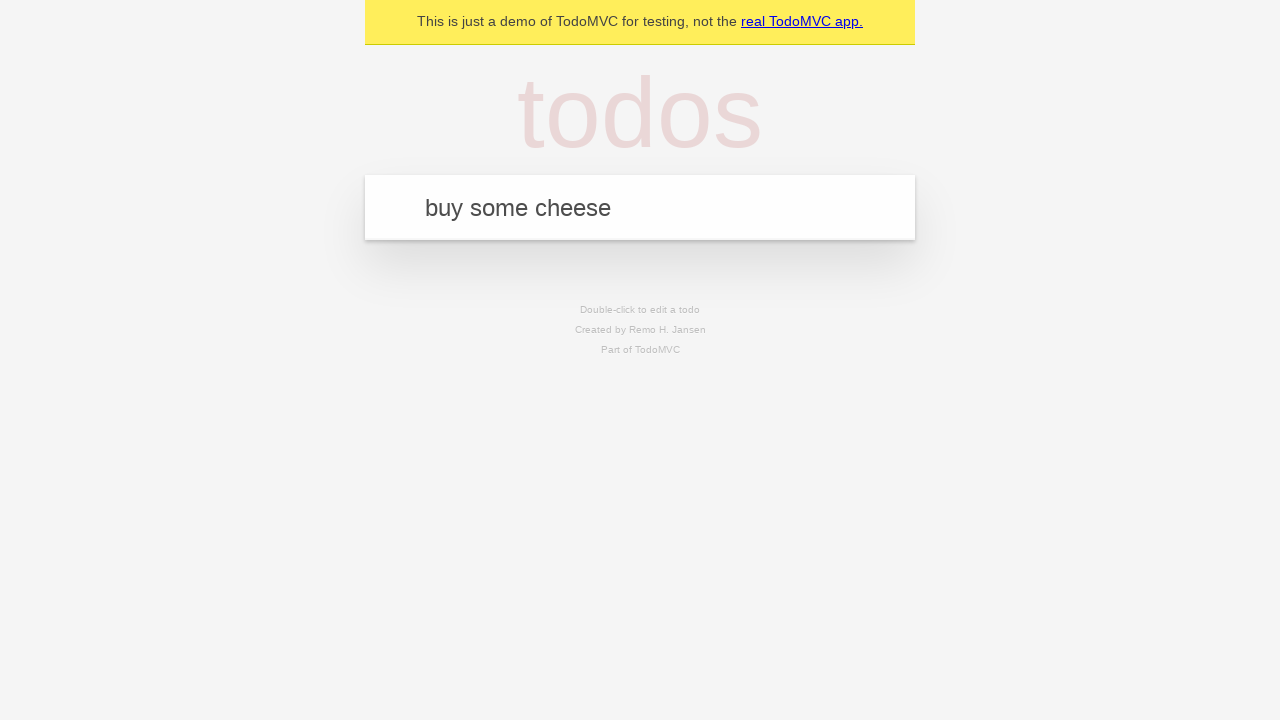

Pressed Enter to create first todo item on internal:attr=[placeholder="What needs to be done?"i]
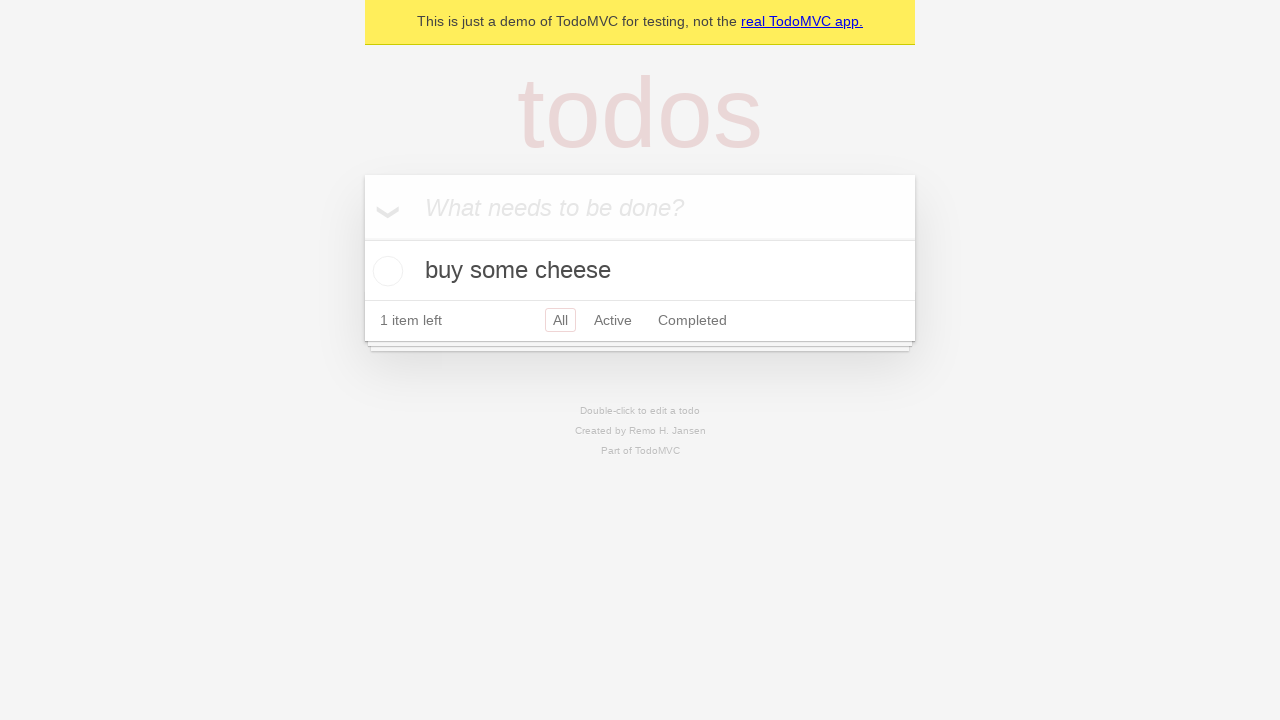

Todo counter element loaded, verifying it shows 1 item
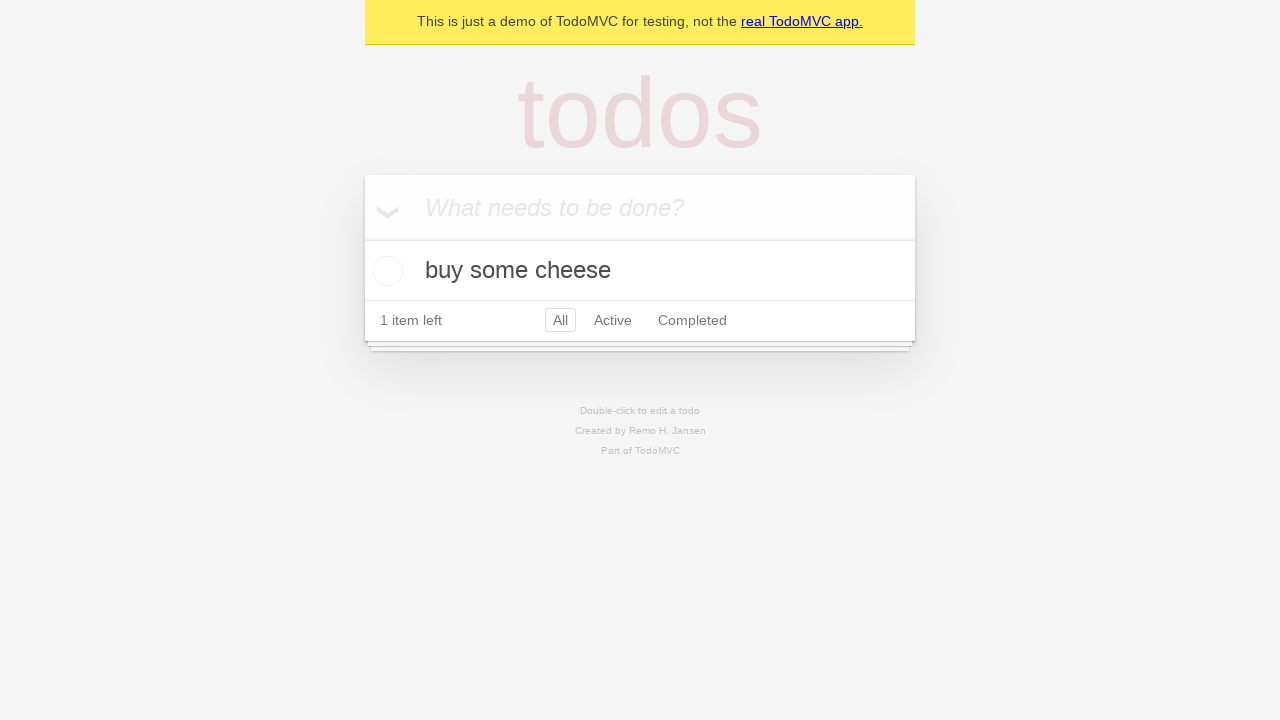

Filled todo input with 'feed the cat' on internal:attr=[placeholder="What needs to be done?"i]
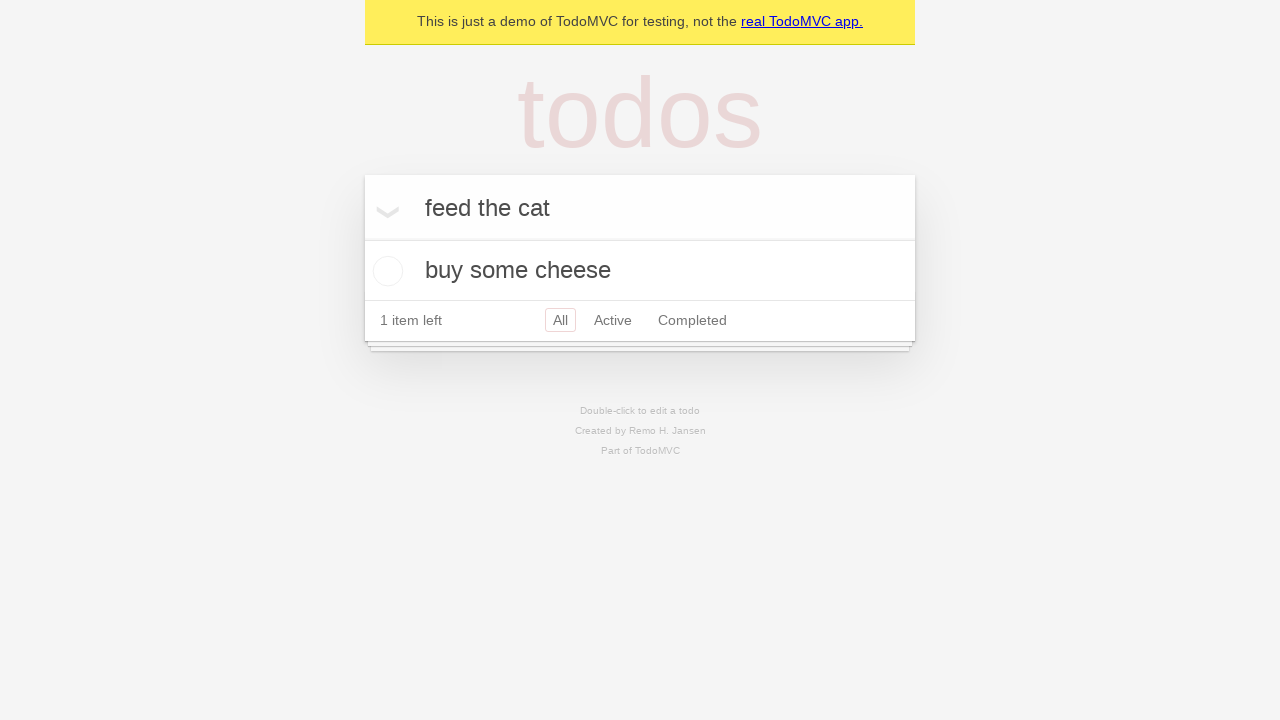

Pressed Enter to create second todo item on internal:attr=[placeholder="What needs to be done?"i]
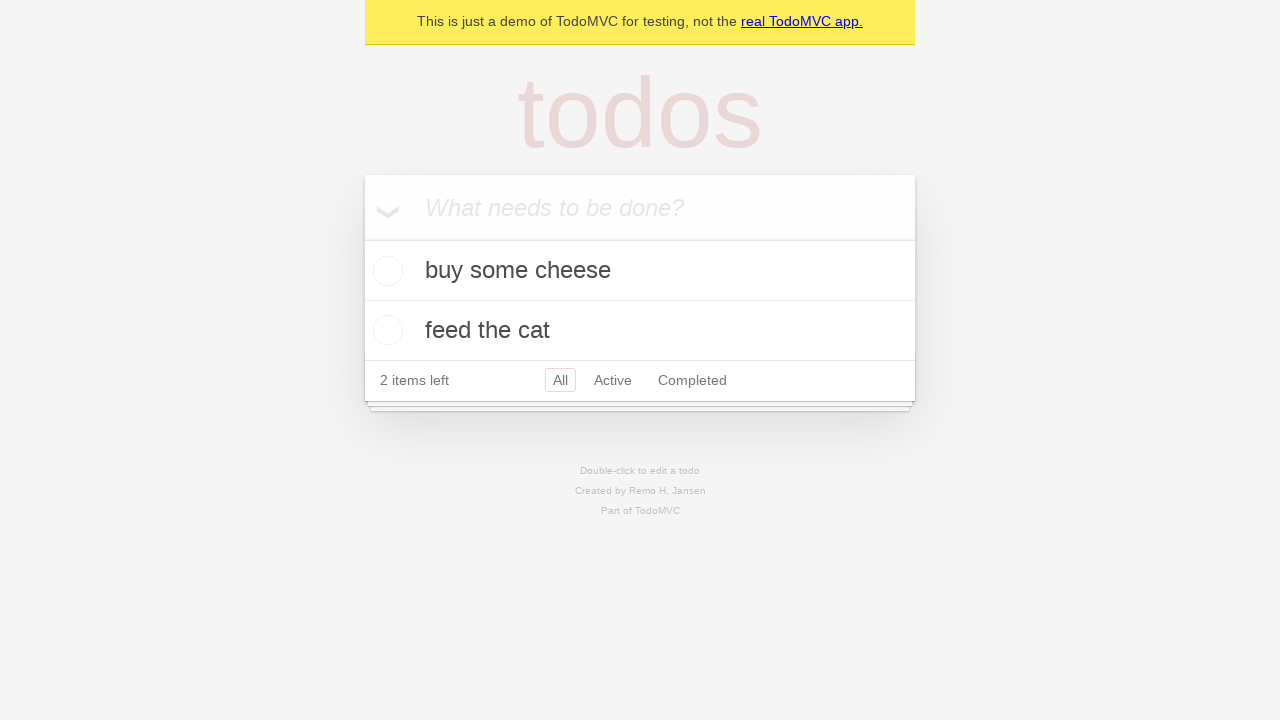

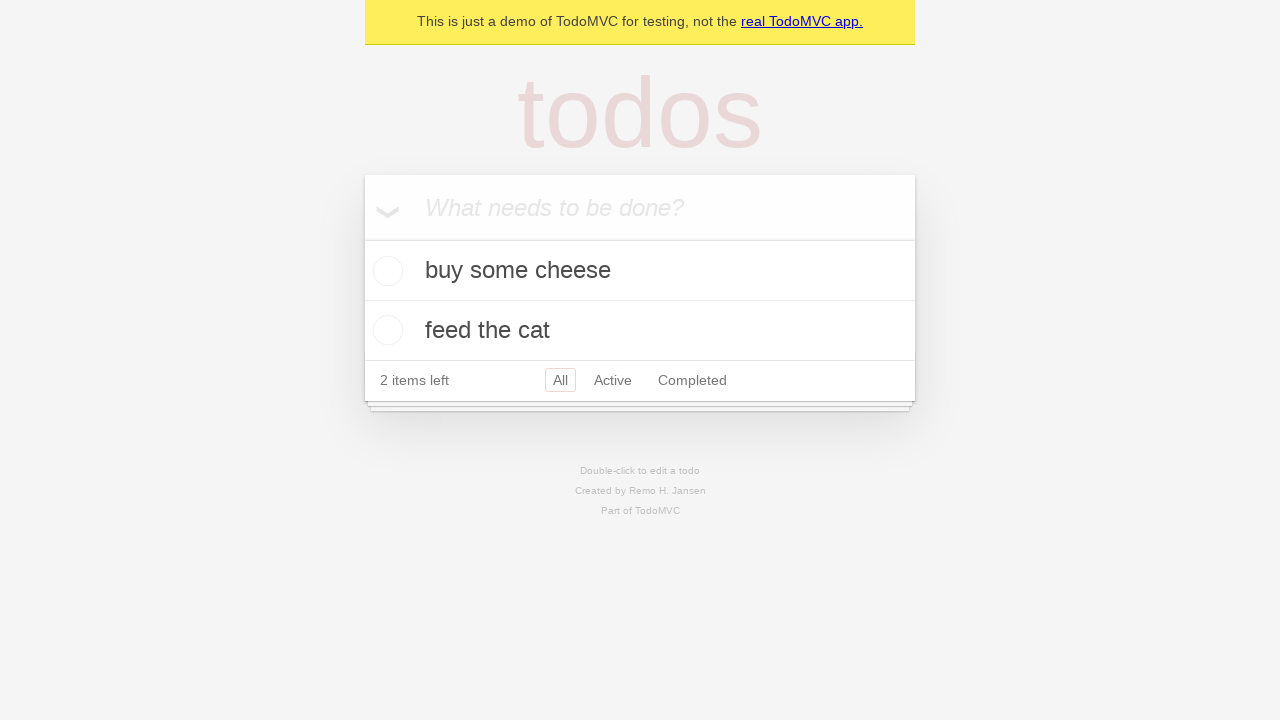